Navigates to a Chinese educational materials website, filters textbooks by education level (高中/High School), subject (数学/Math), and publisher version (沪教版/Shanghai Edition), then clicks on available book covers to open them.

Starting URL: https://www.zxx.edu.cn/elecEdu

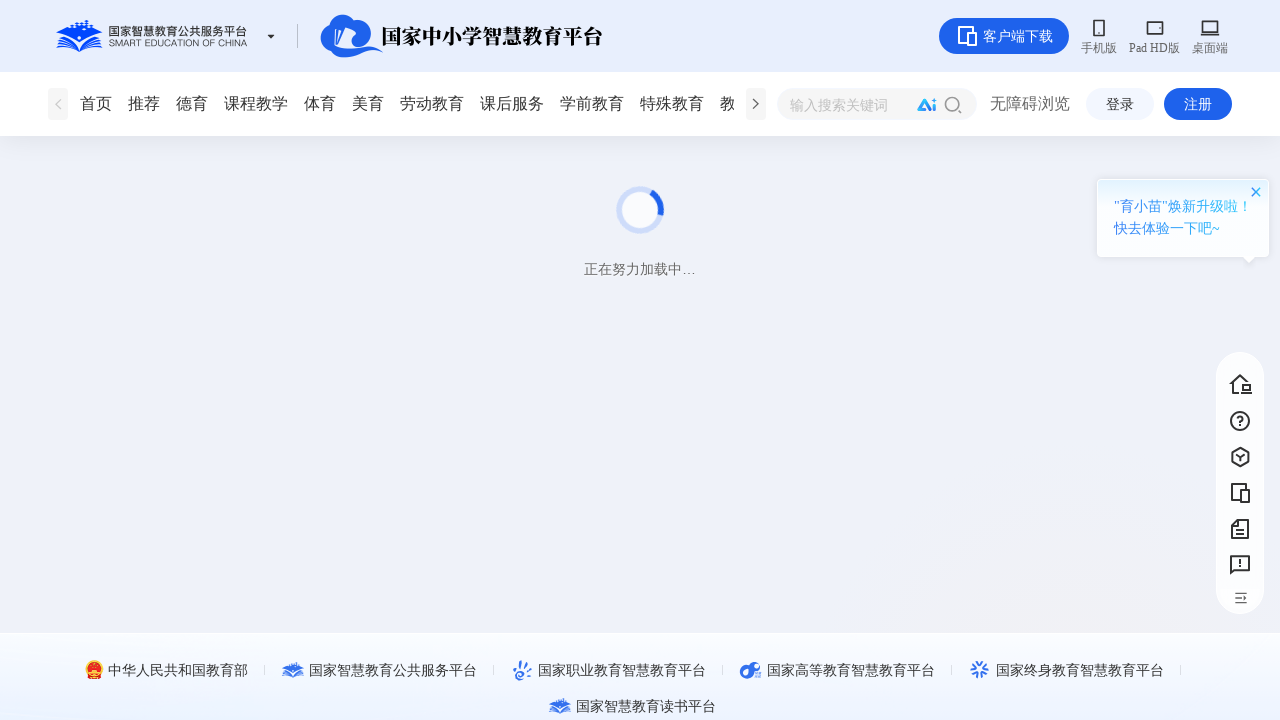

Waited for page DOM content to load
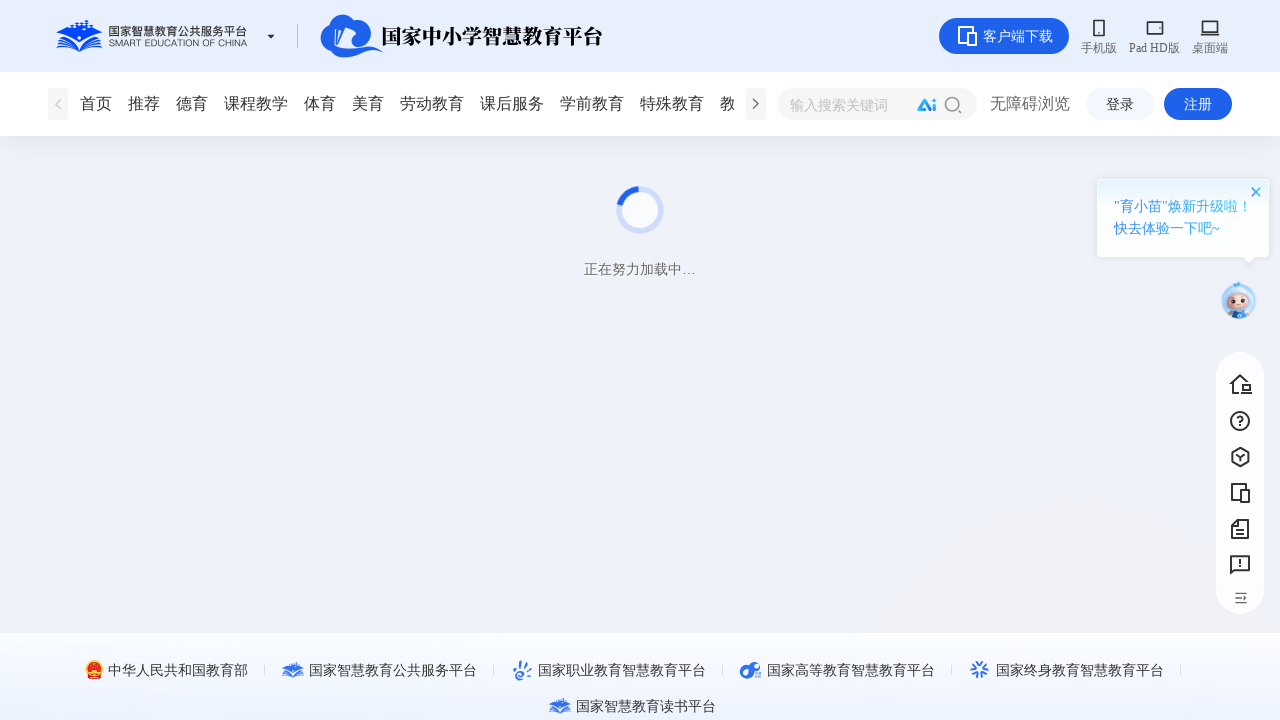

Clicked on High School (高中) education level filter at (144, 540) on div >> internal:has-text="\u7535\u5b50\u6559\u6750"i >> internal:text="\u9ad8\u4
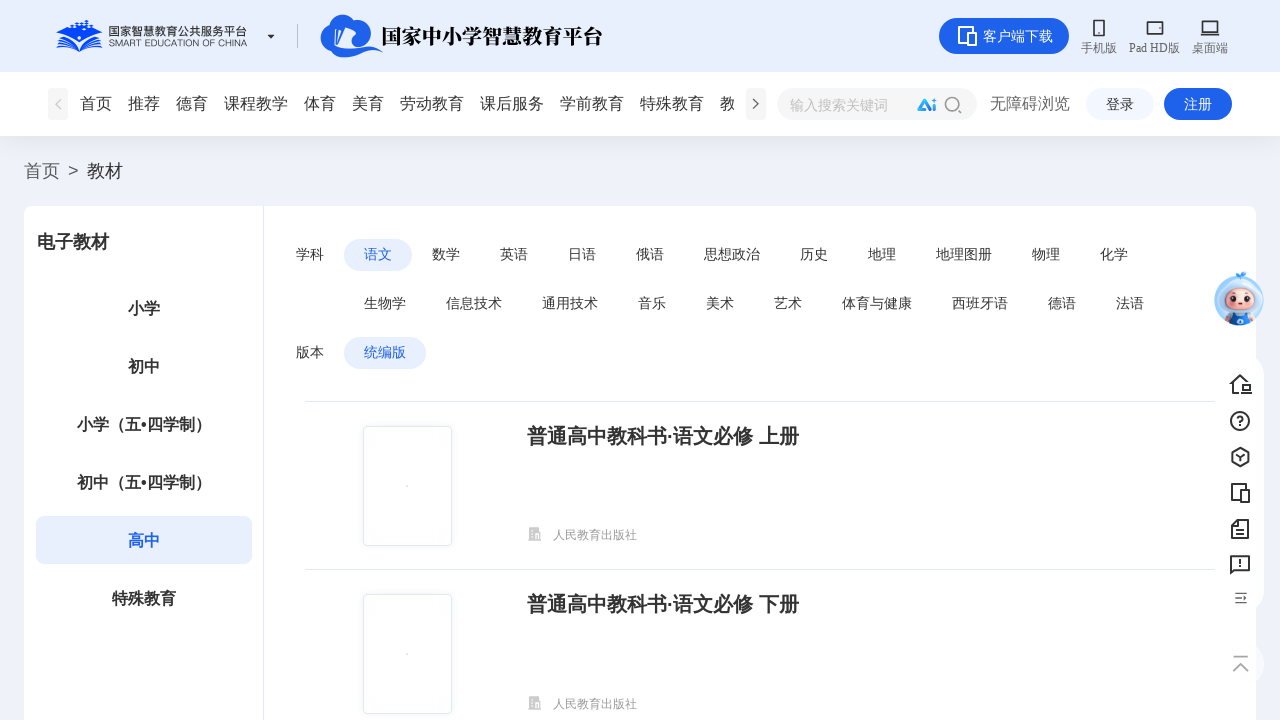

Clicked on Math (数学) subject filter at (446, 254) on div >> internal:has-text="\u5b66\u79d1"i >> .fish-radio-group >> internal:text="
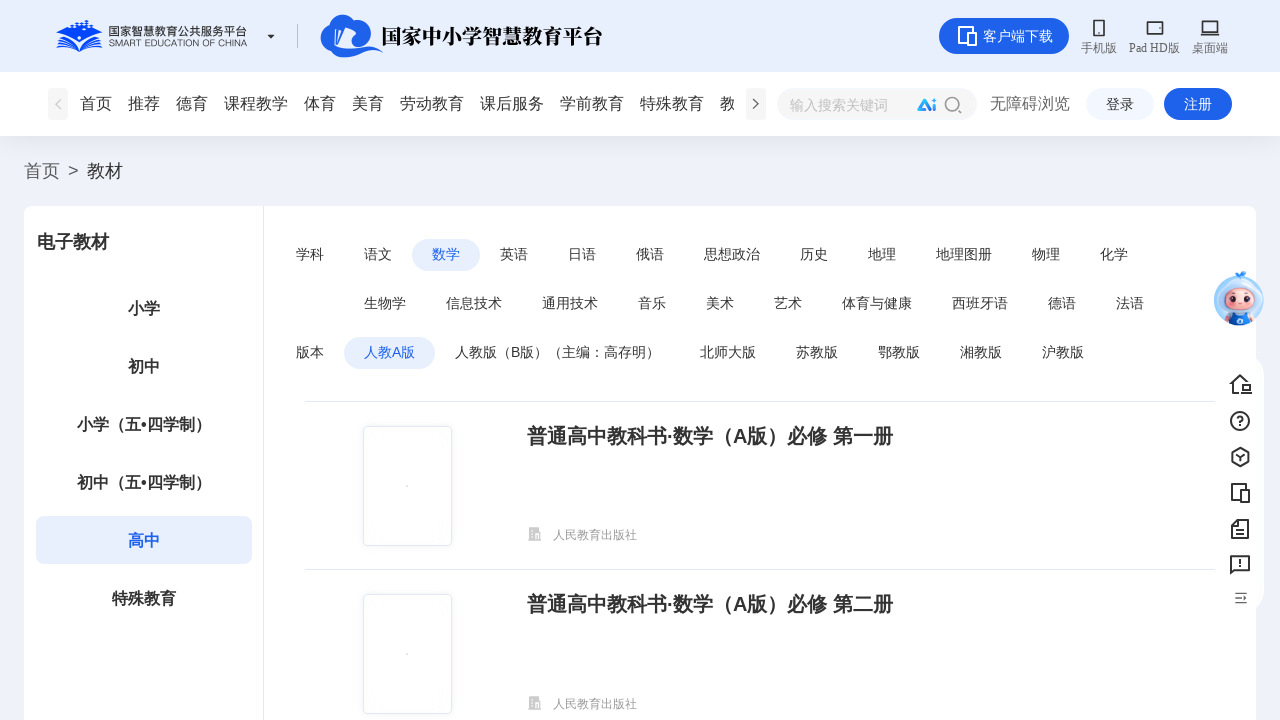

Clicked on Shanghai Edition (沪教版) publisher version filter at (1063, 352) on div >> internal:has-text="\u7248\u672c"i >> .fish-radio-group >> internal:text="
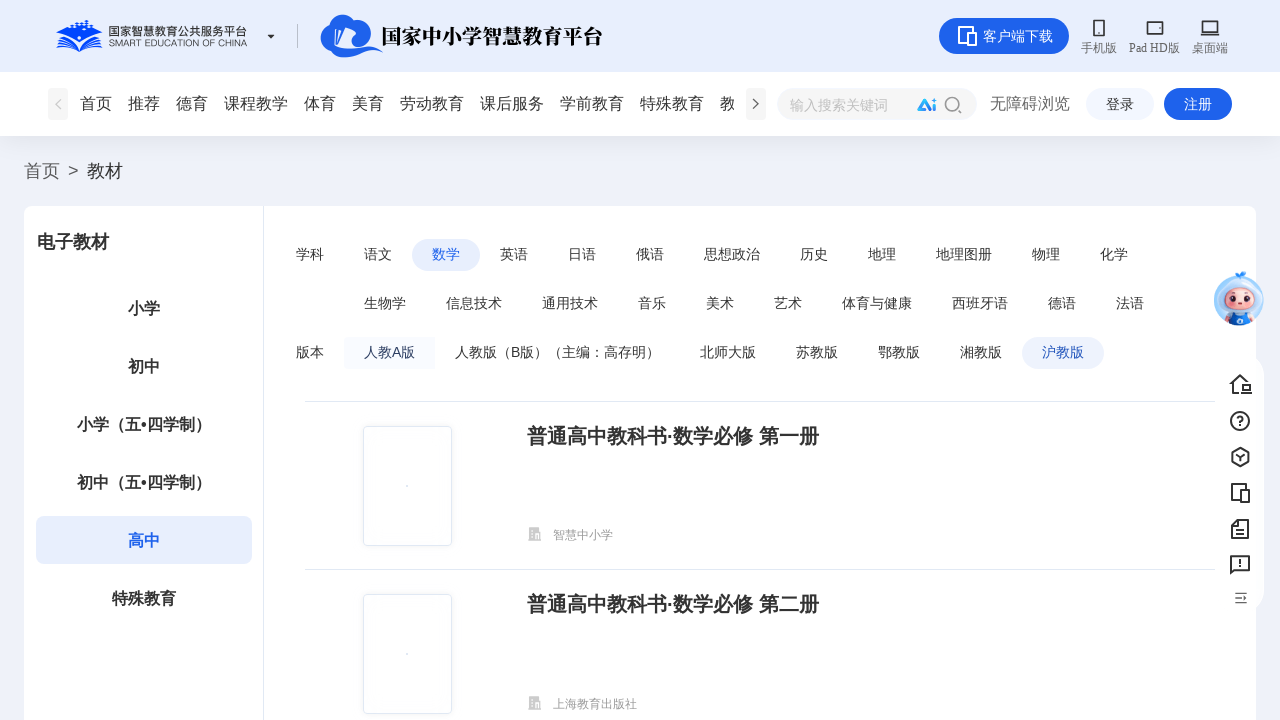

Waited for network to be idle as filtered textbooks loaded
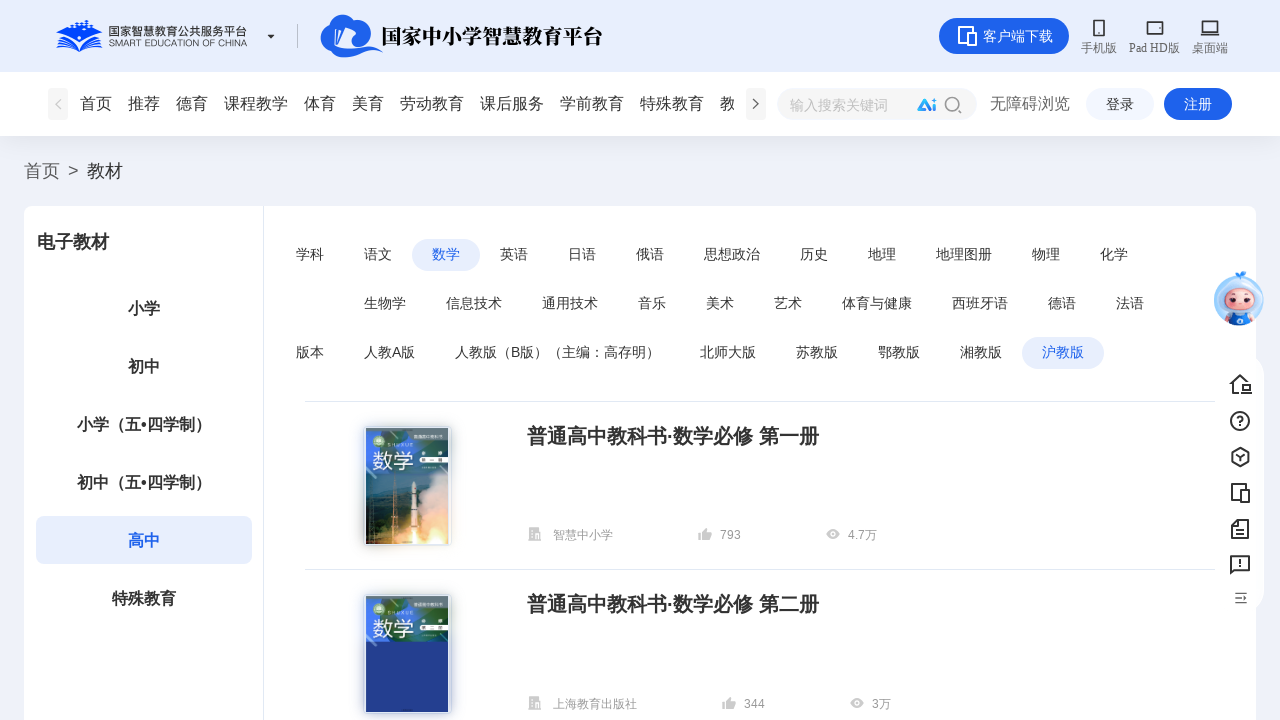

Clicked on first matching book cover image from CDN at (407, 486) on img >> nth=1
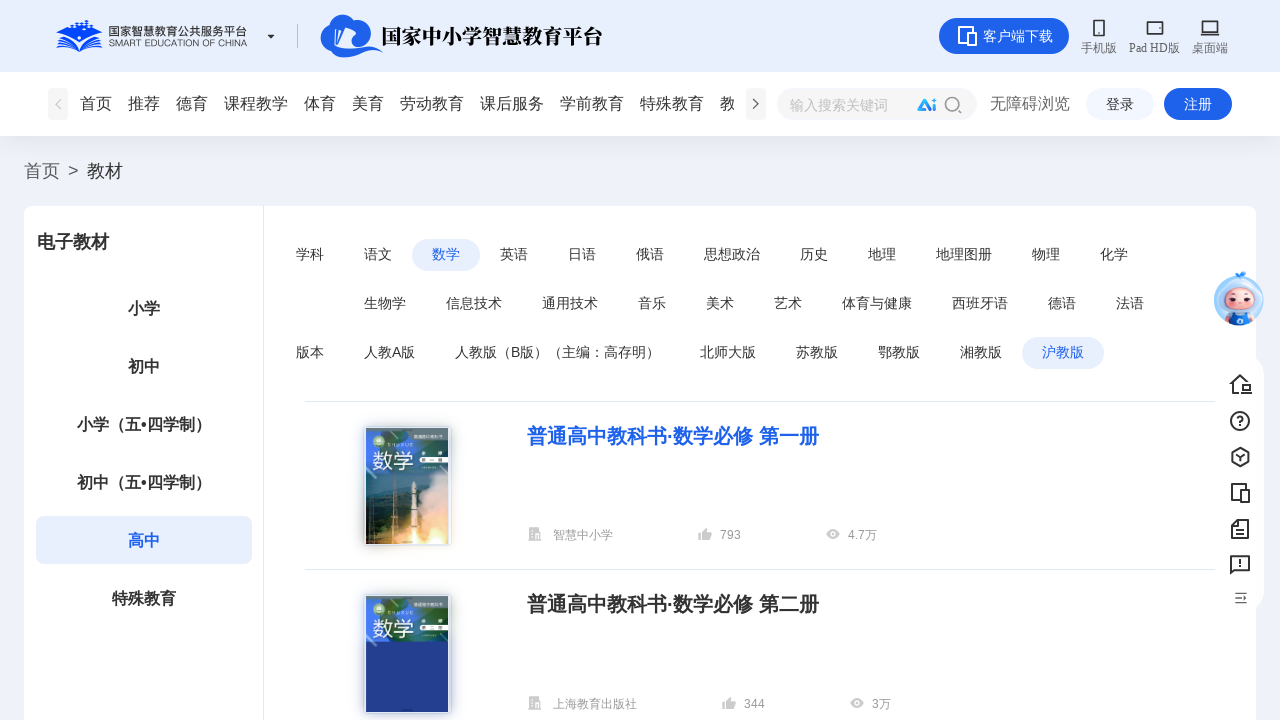

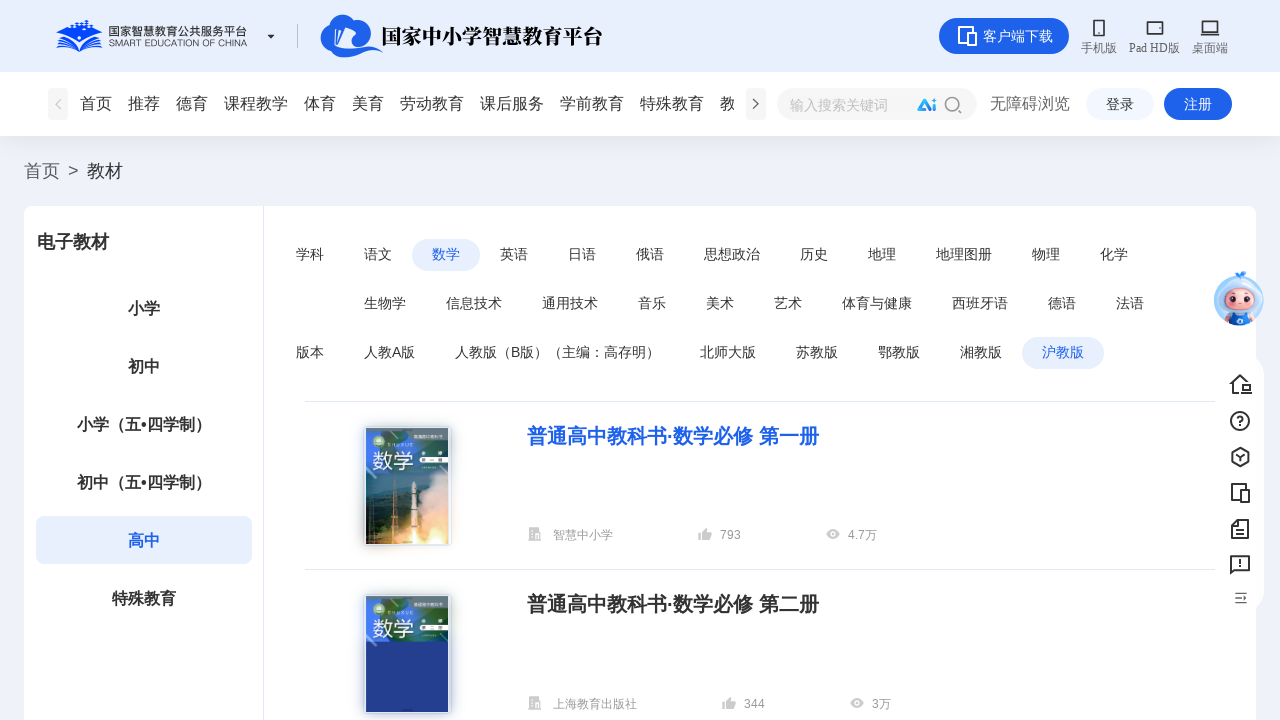